Tests a slow calculator by setting a delay value, performing a calculation (7 + 8), and verifying the result equals 15

Starting URL: https://bonigarcia.dev/selenium-webdriver-java/slow-calculator.html

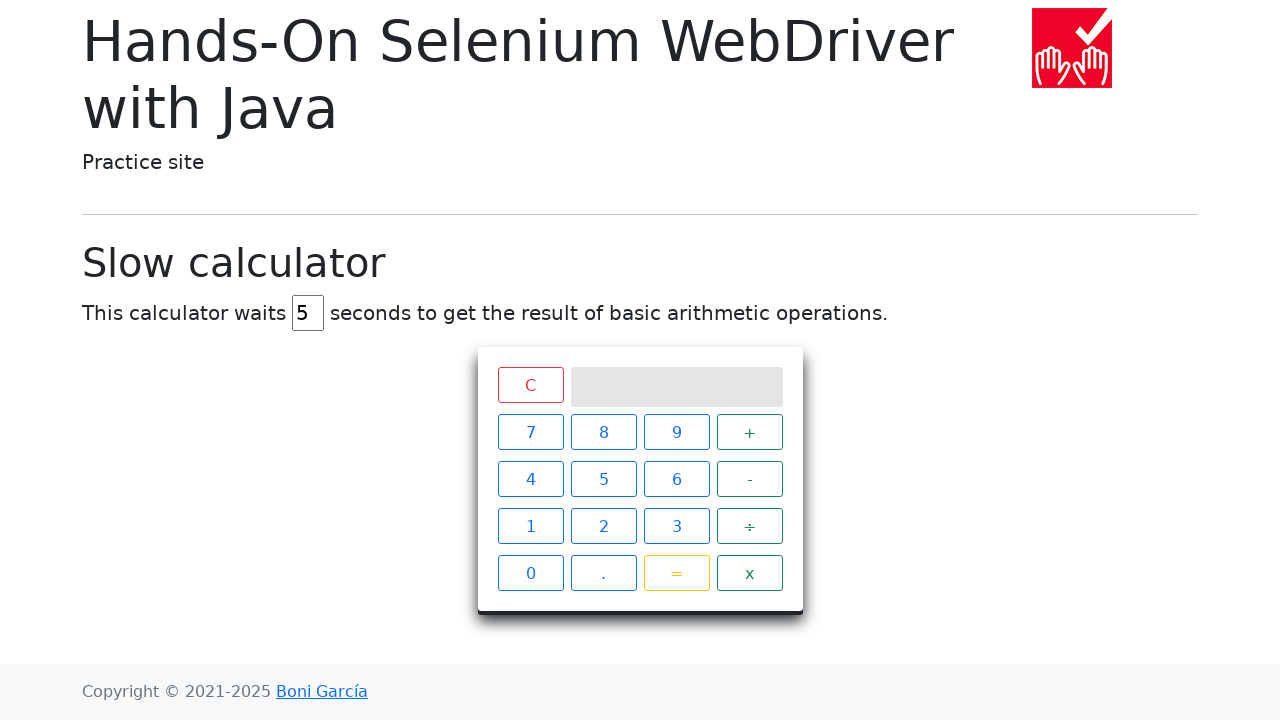

Navigated to slow calculator page
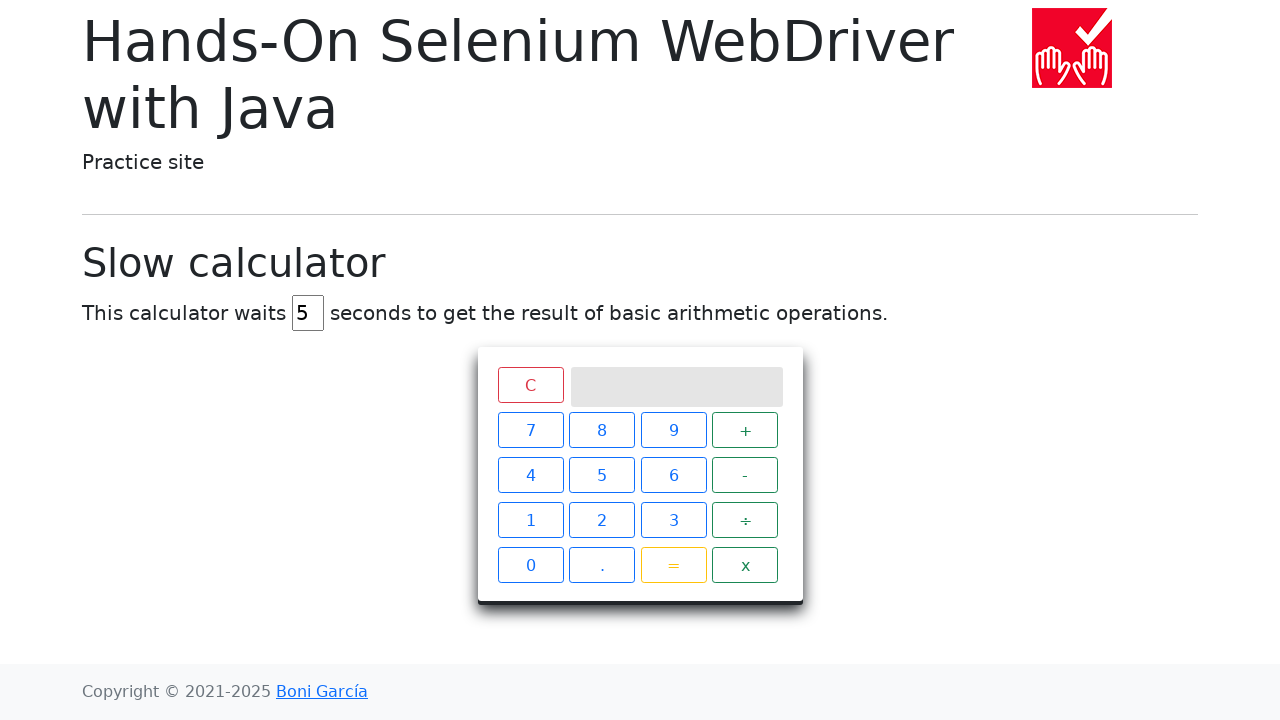

Cleared delay input field on #delay
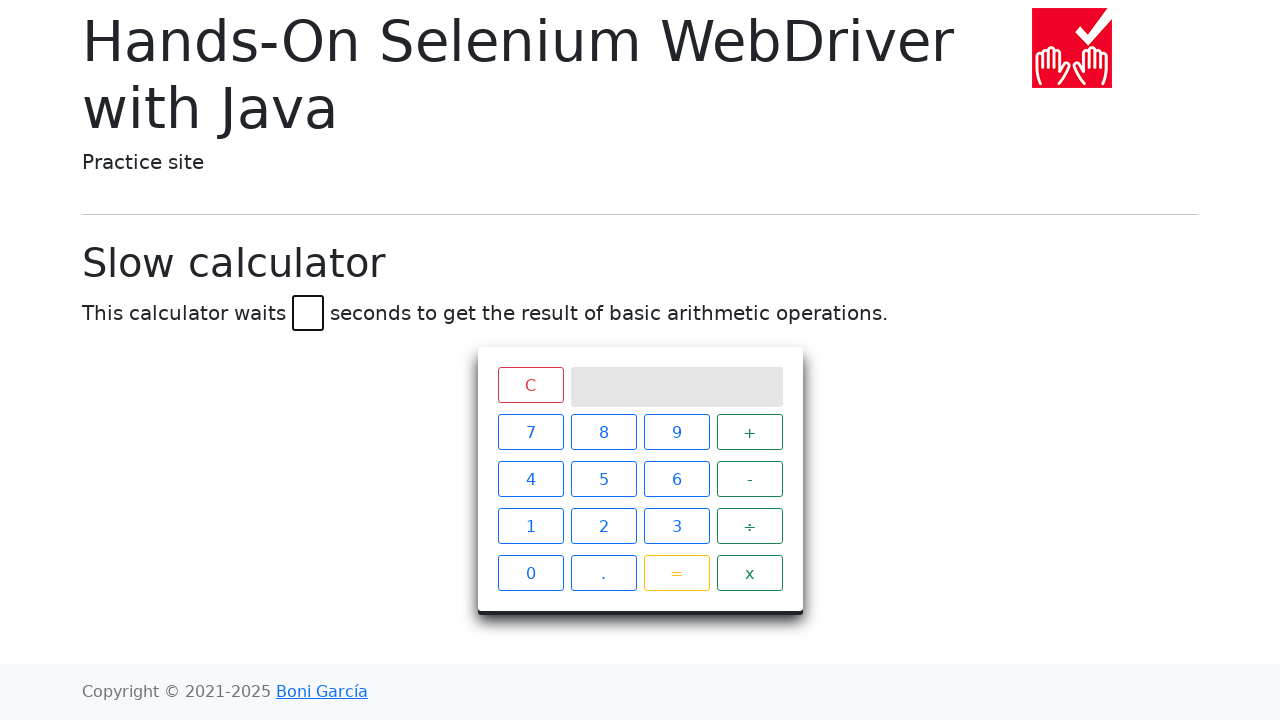

Set delay value to 45 seconds on #delay
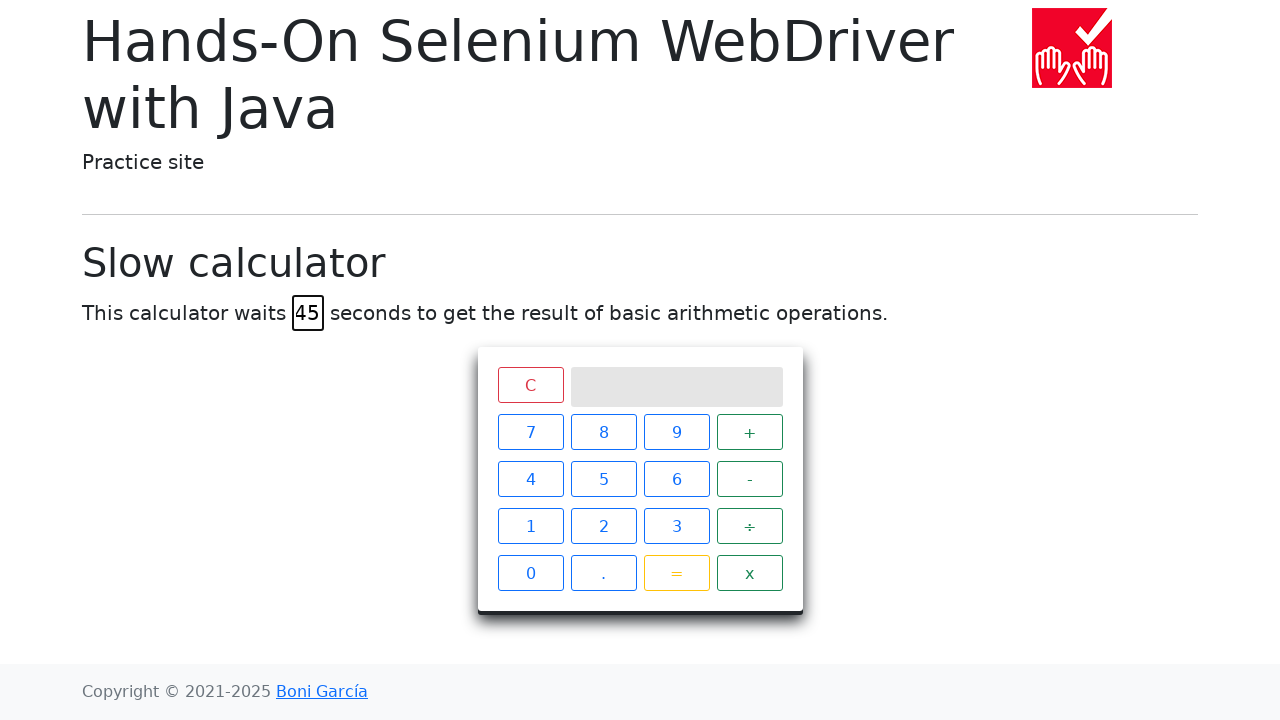

Clicked calculator button 7 at (530, 432) on #calculator > div.keys > span:nth-child(1)
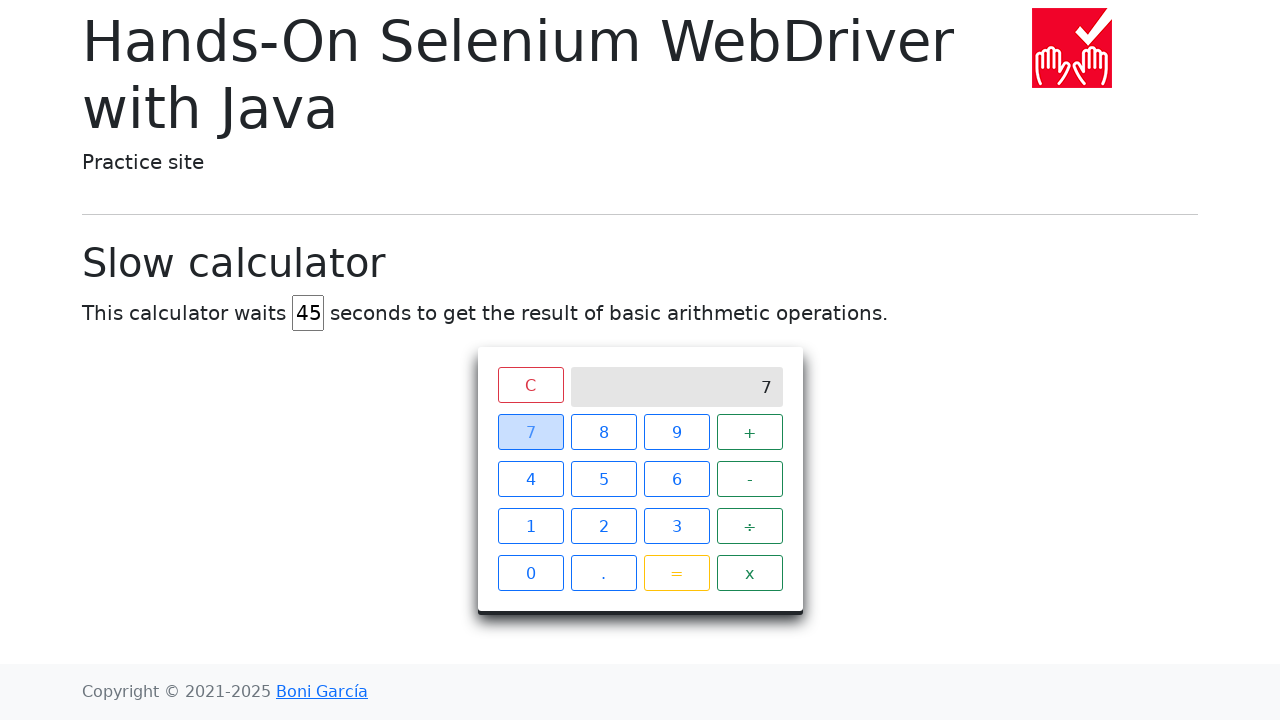

Clicked calculator button + at (750, 432) on #calculator > div.keys > span:nth-child(4)
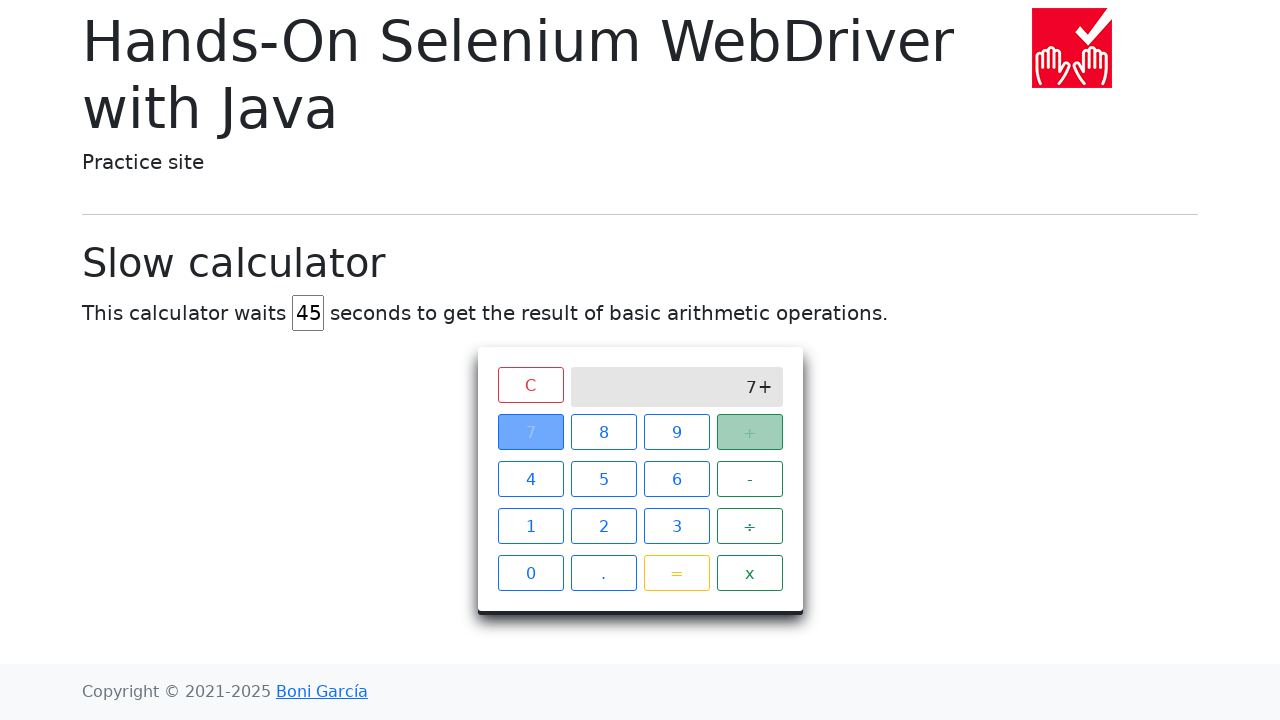

Clicked calculator button 8 at (604, 432) on #calculator > div.keys > span:nth-child(2)
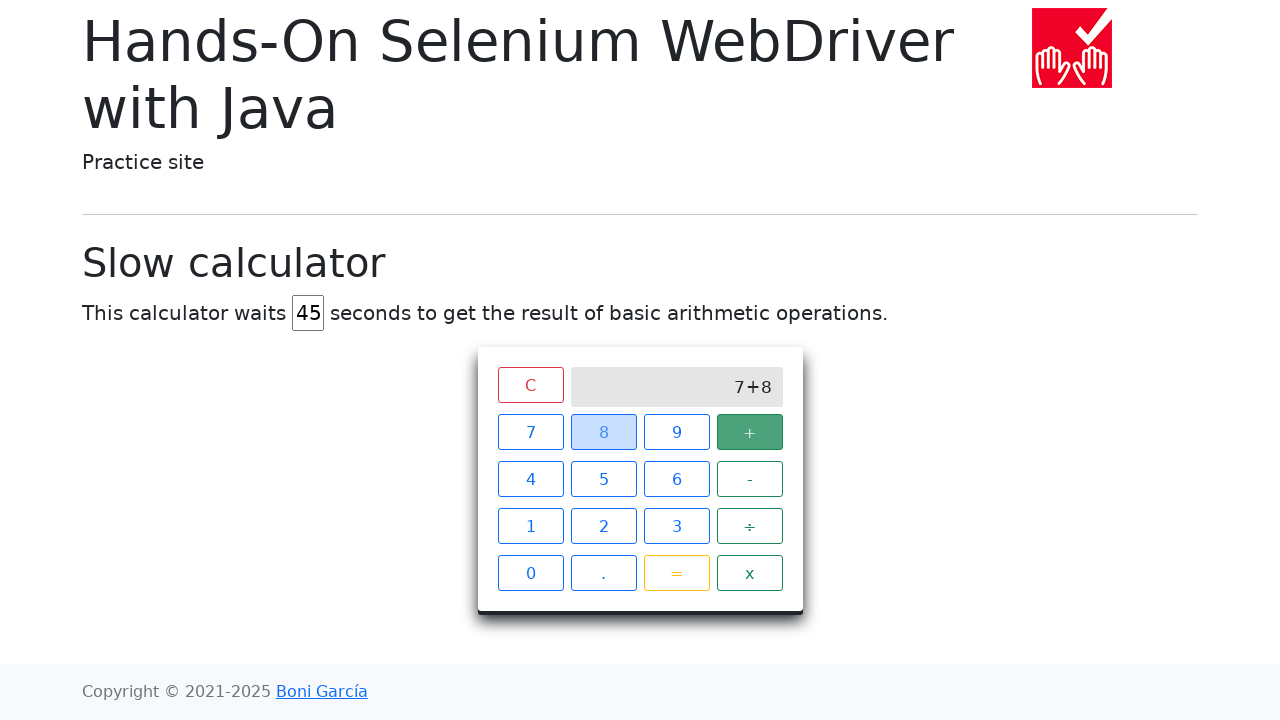

Clicked calculator button = to perform calculation at (676, 573) on #calculator > div.keys > span.btn.btn-outline-warning
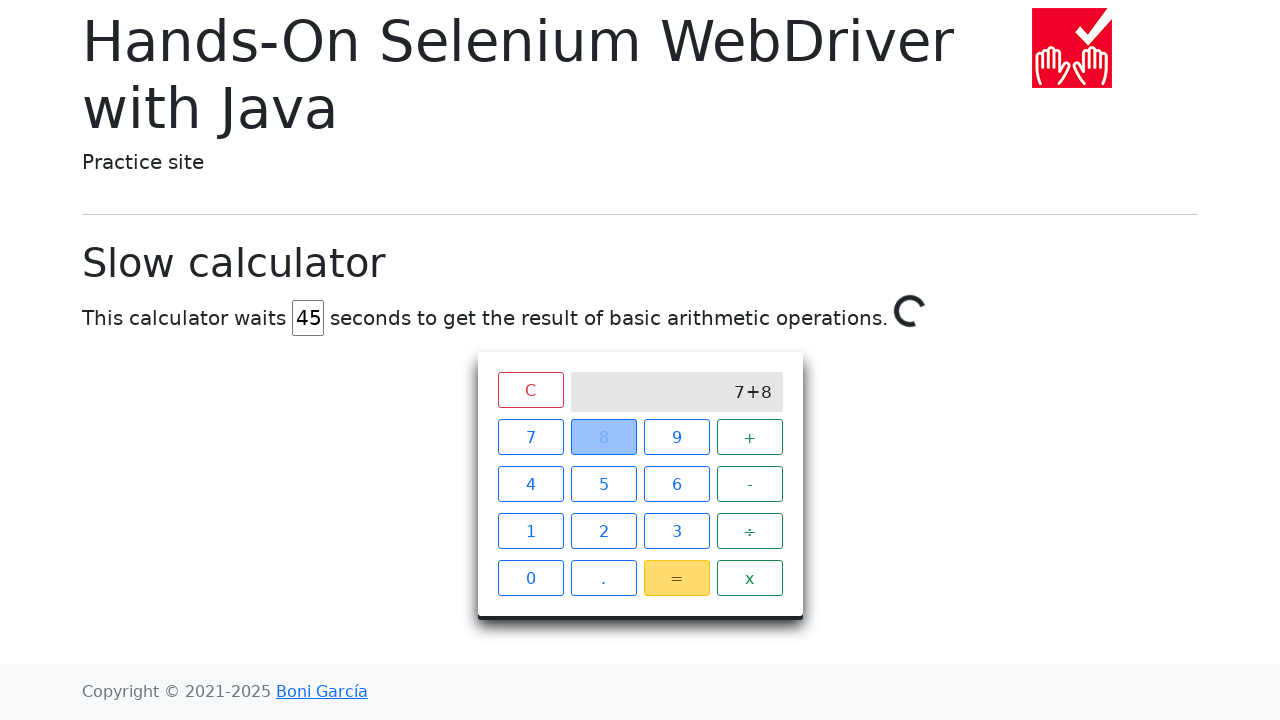

Result element appeared on screen
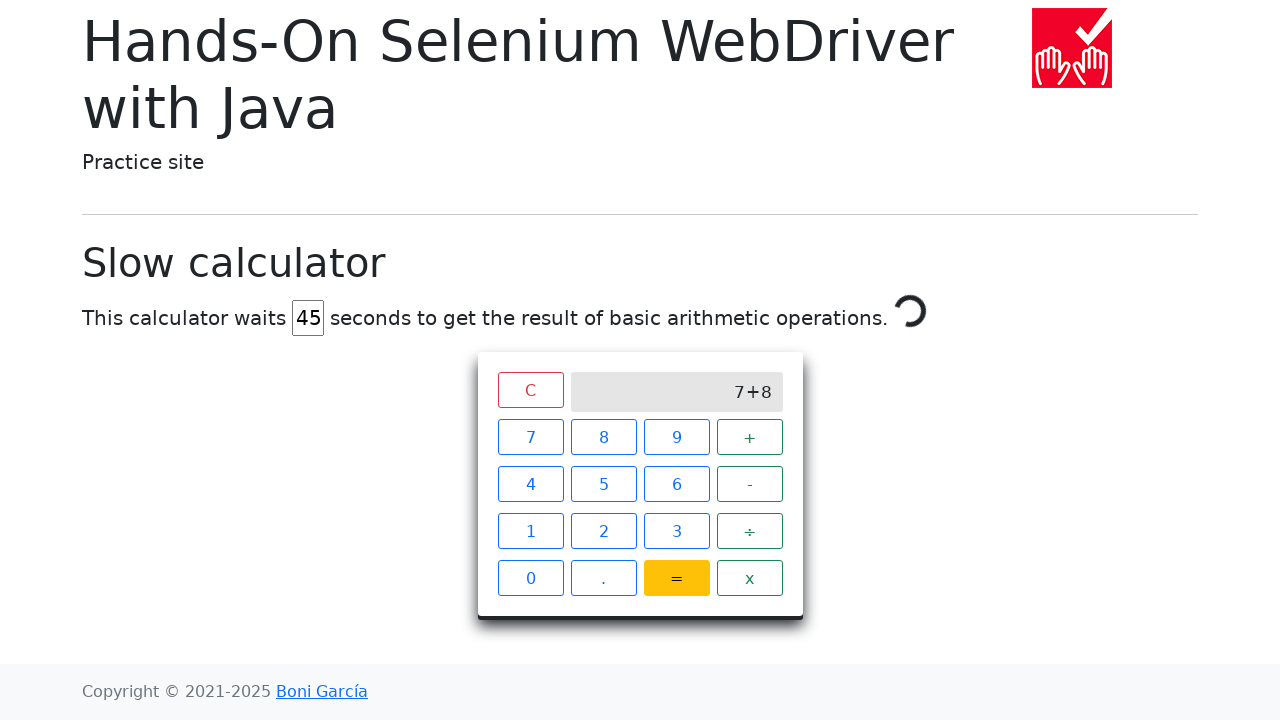

Waited for calculation result to equal 15
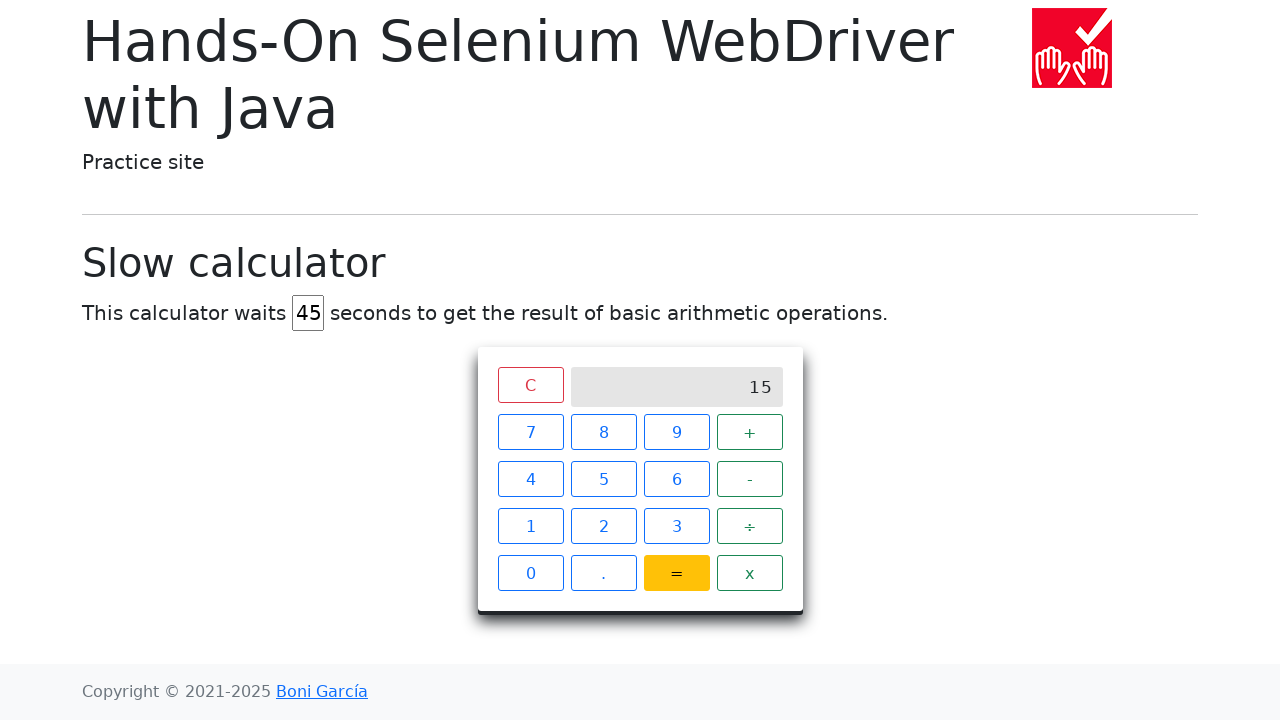

Verified that calculator result equals 15
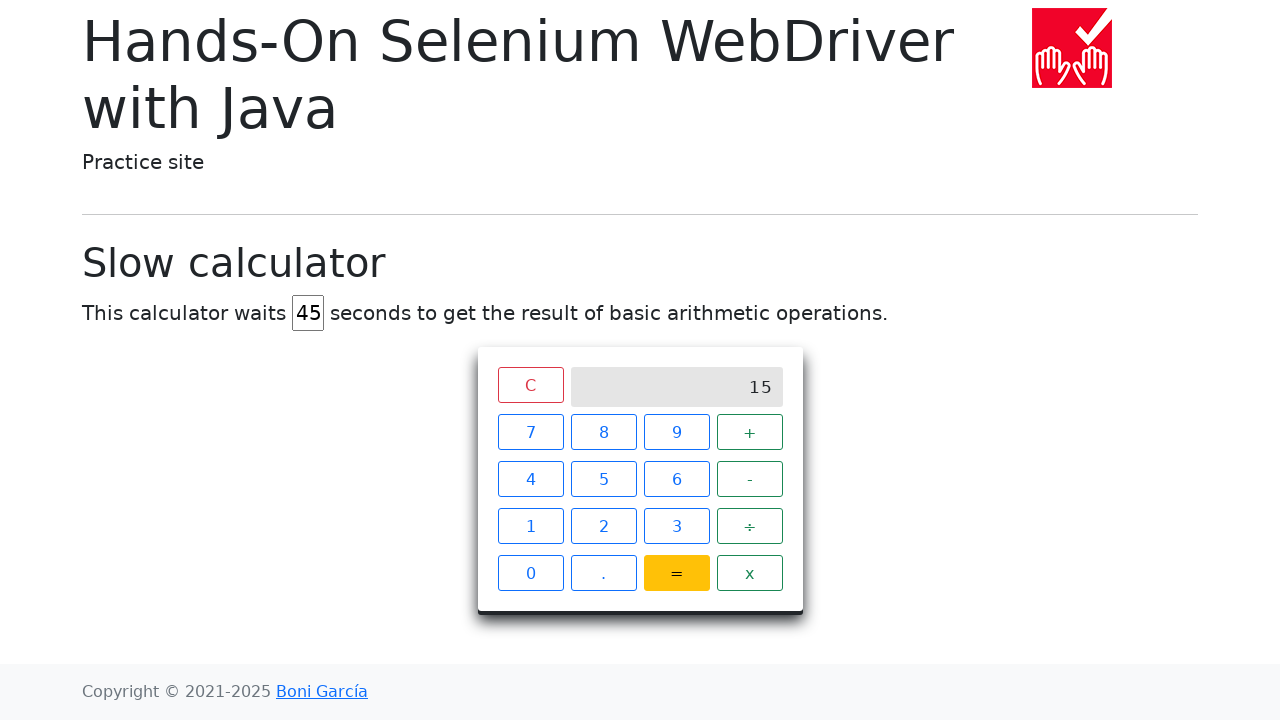

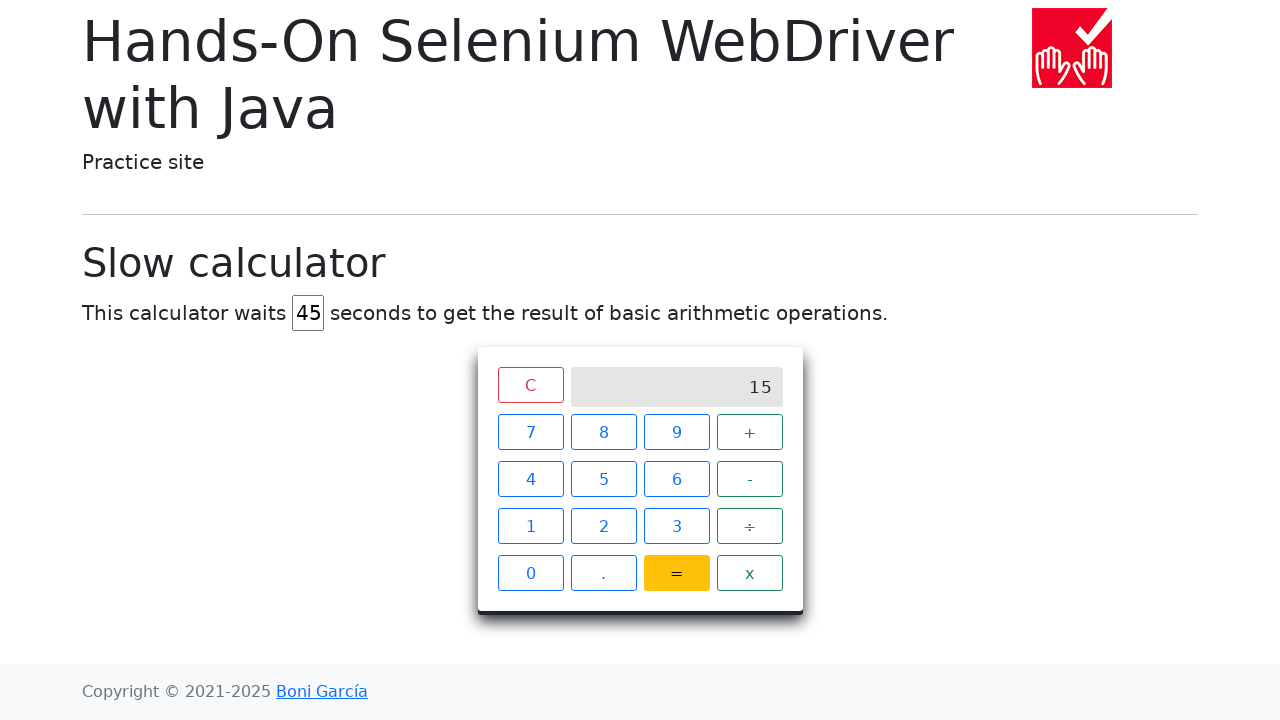